Solves a mathematical puzzle by extracting an attribute value from an element, calculating a result, and submitting a form with the answer along with checkbox and radio button selections

Starting URL: http://suninjuly.github.io/get_attribute.html

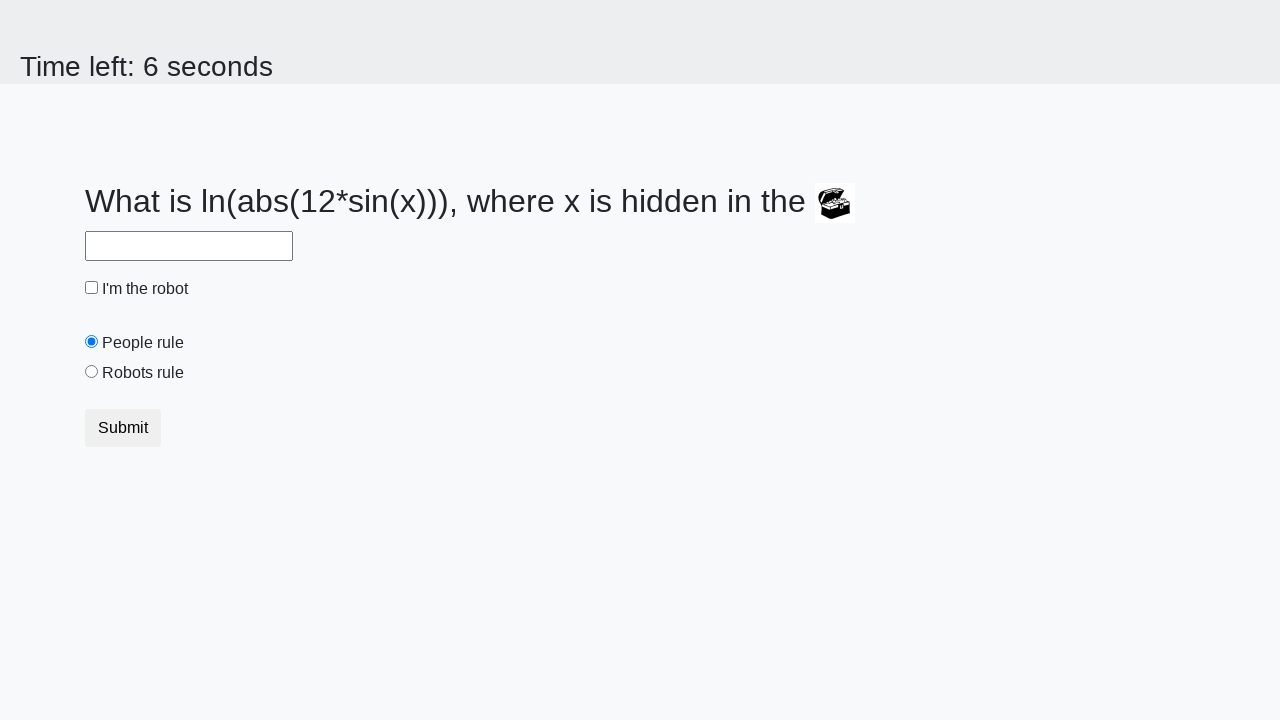

Located treasure chest element
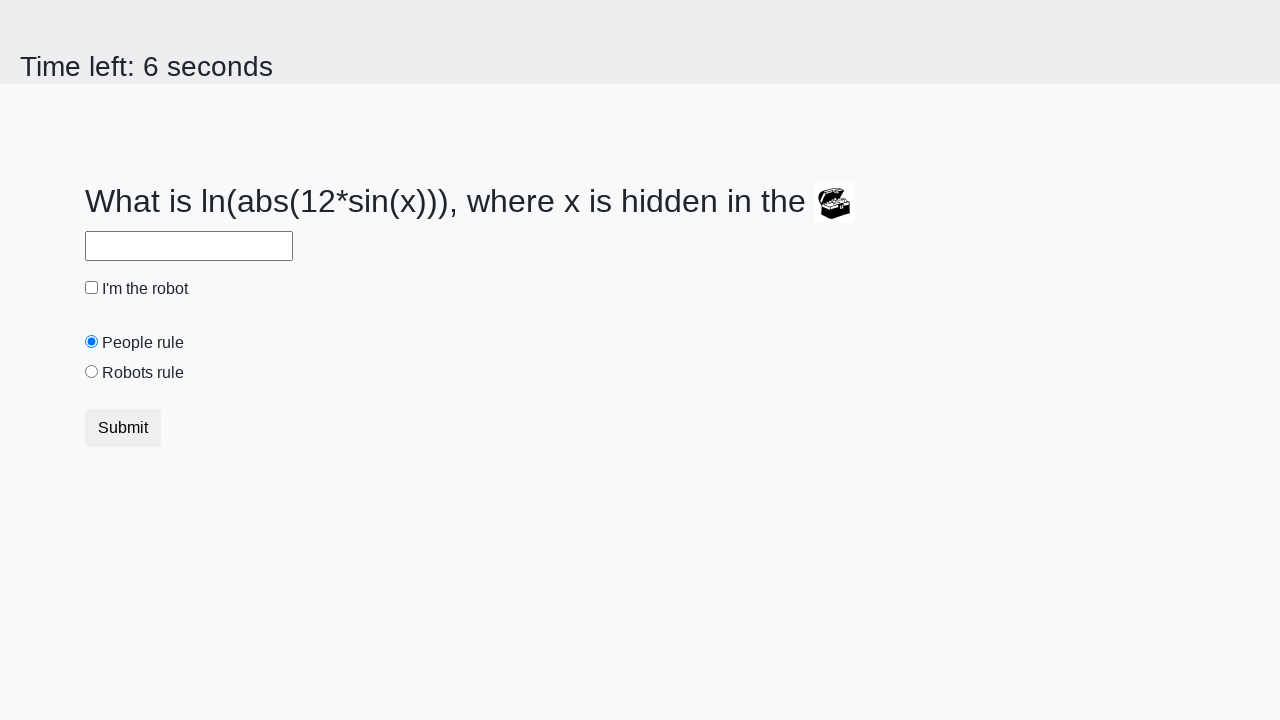

Extracted valuex attribute from treasure chest element
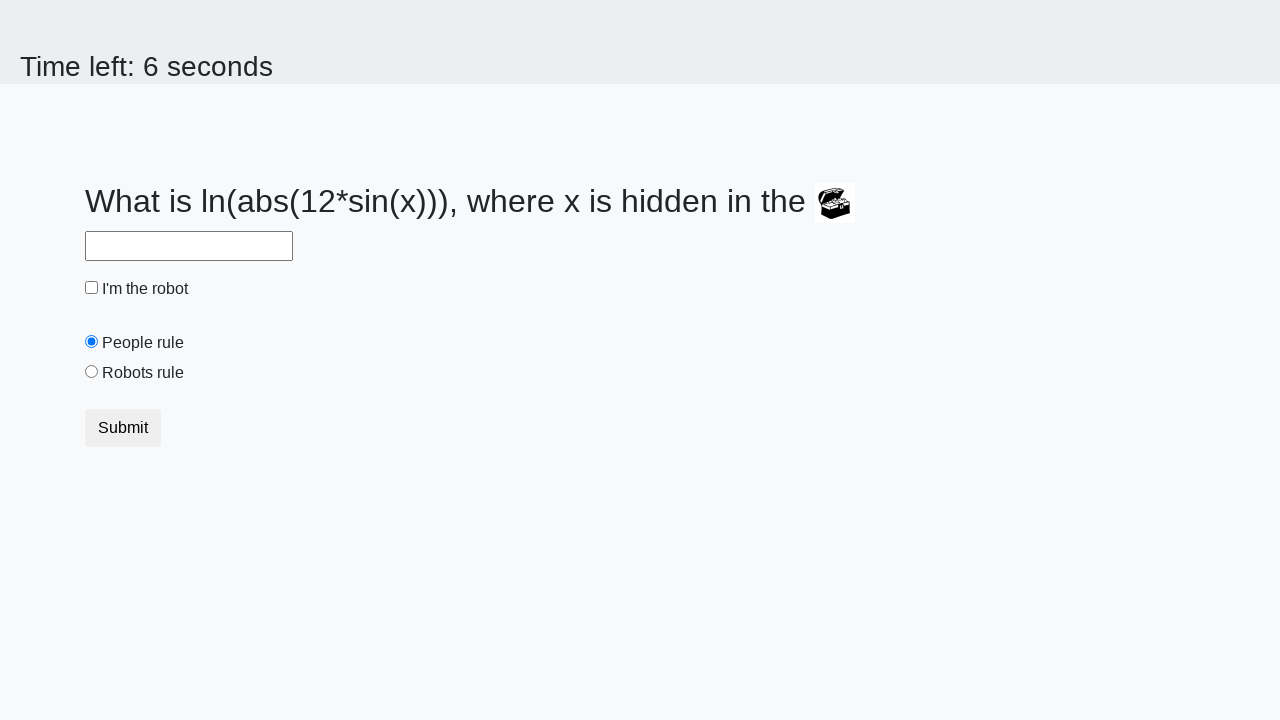

Calculated result using mathematical formula: 2.4844285597300013
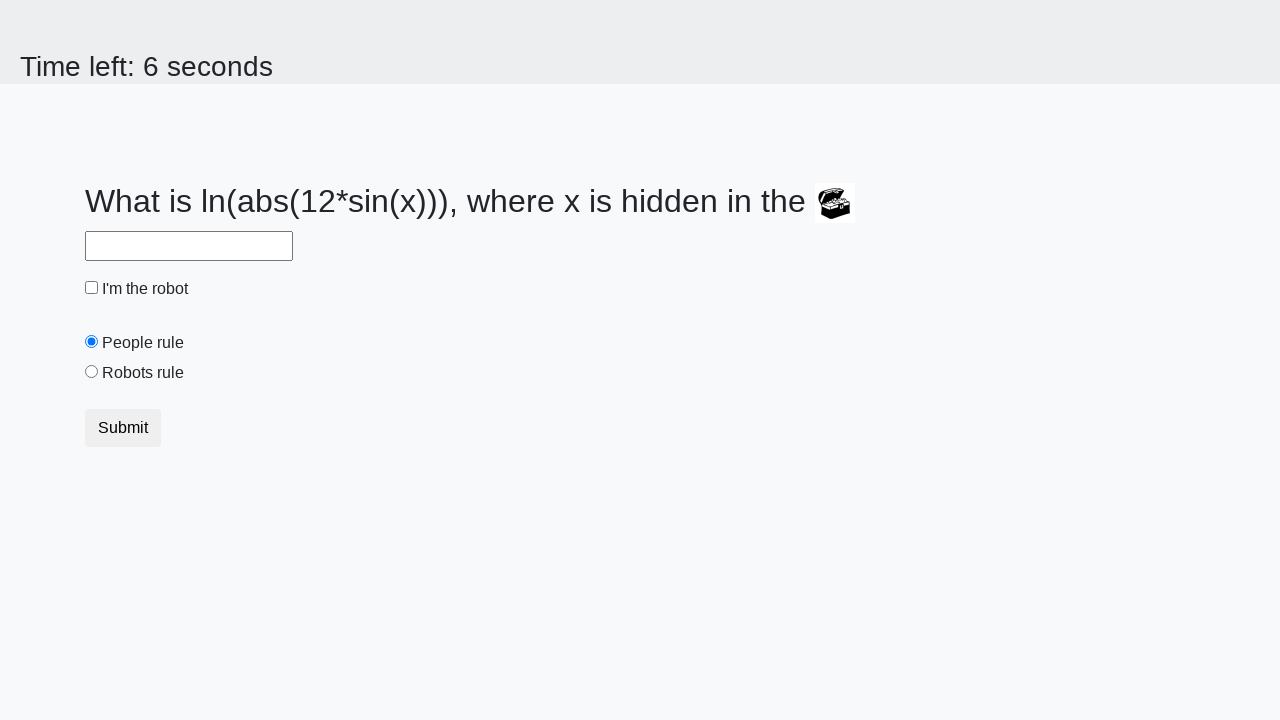

Filled answer field with calculated value on #answer
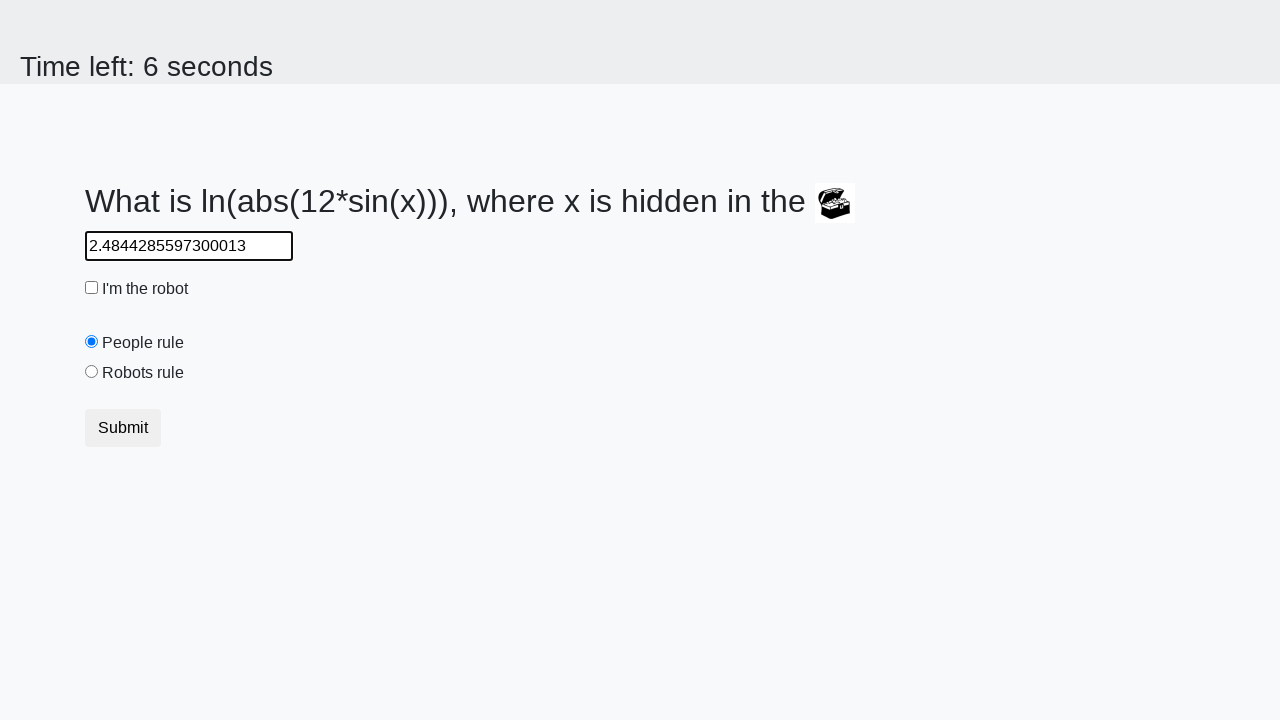

Checked the robot checkbox at (92, 288) on #robotCheckbox
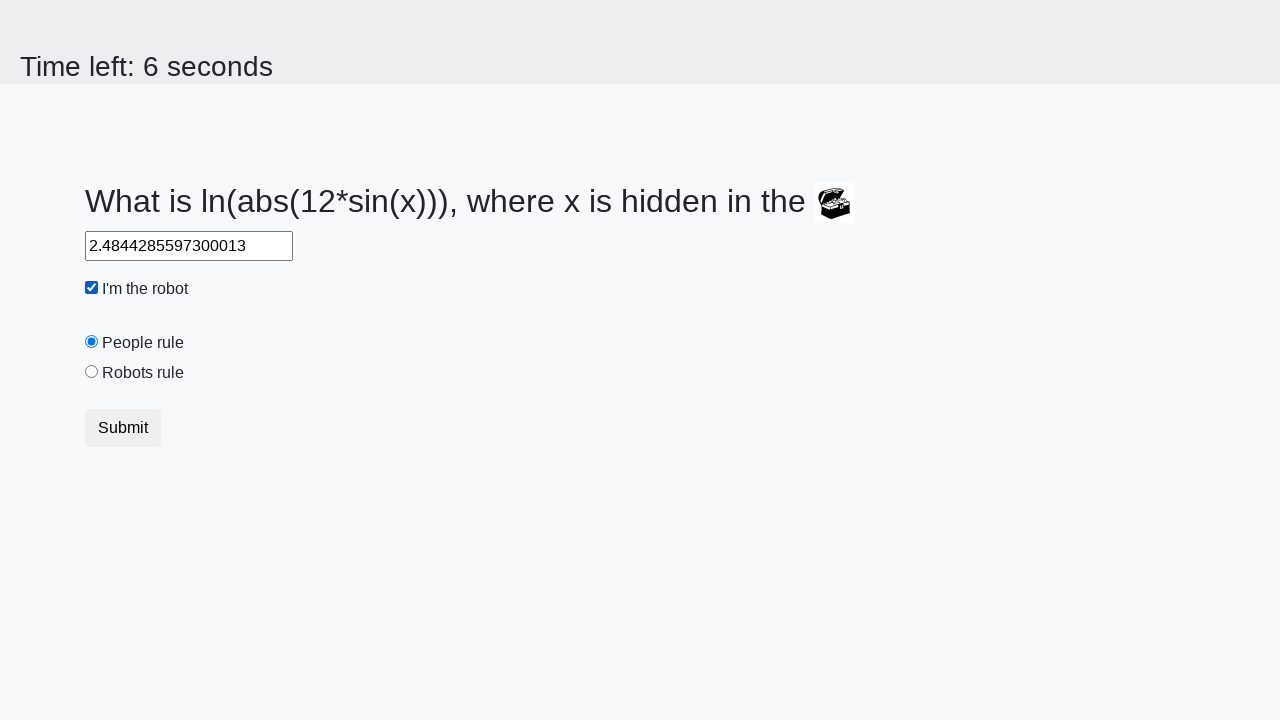

Selected the 'robots rule' radio button at (92, 372) on #robotsRule
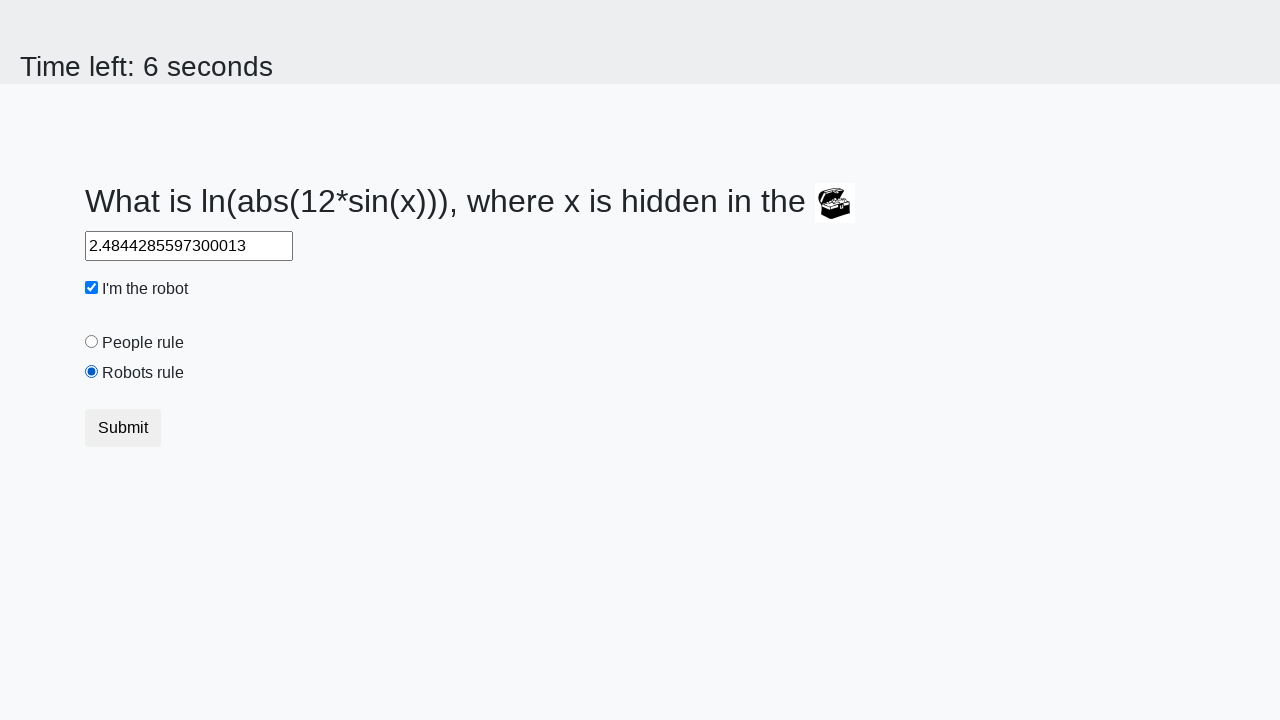

Submitted the form with answer and selections at (123, 428) on button.btn
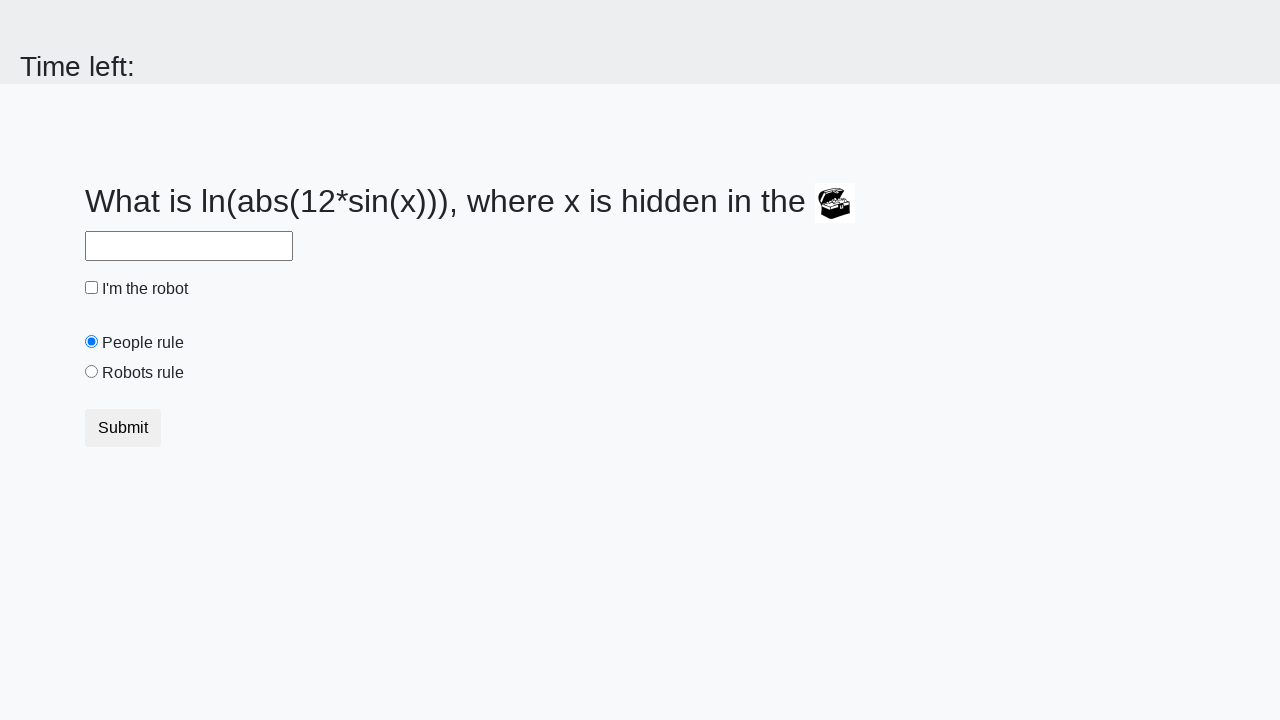

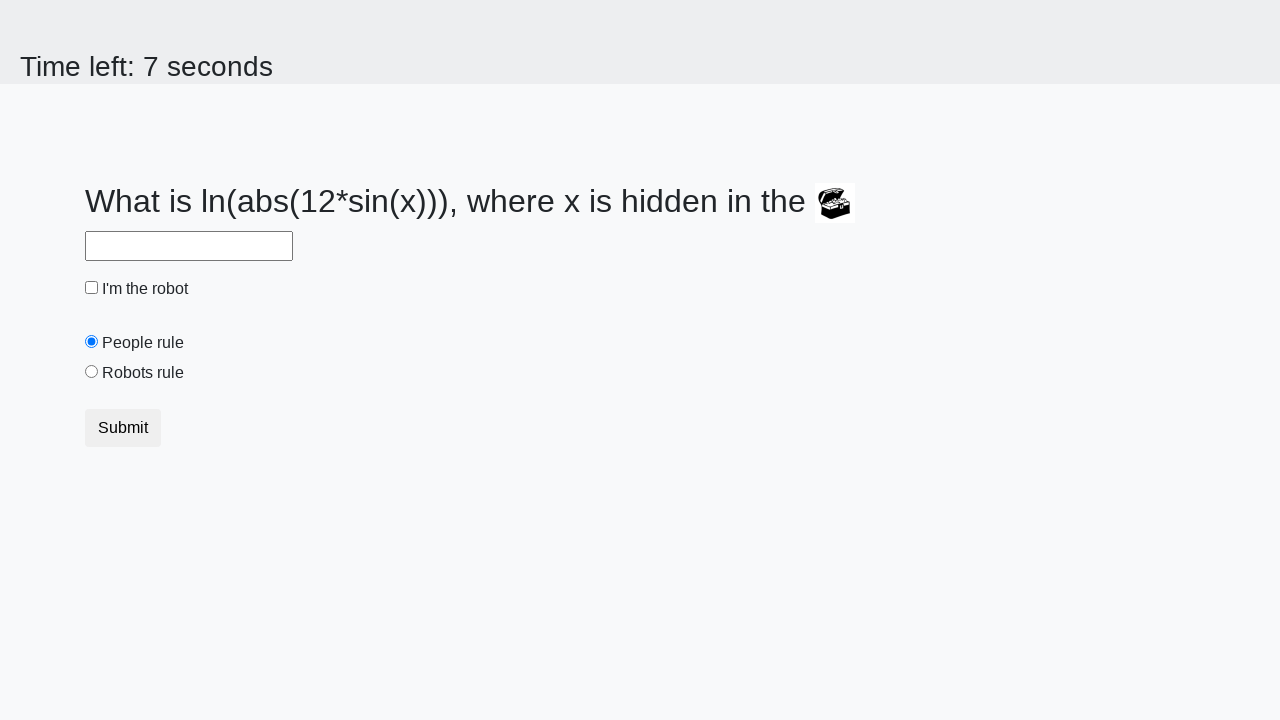